Tests browser zoom functionality by using JavaScript to zoom the page to 50% and then to 70% zoom levels.

Starting URL: https://testautomationpractice.blogspot.com/

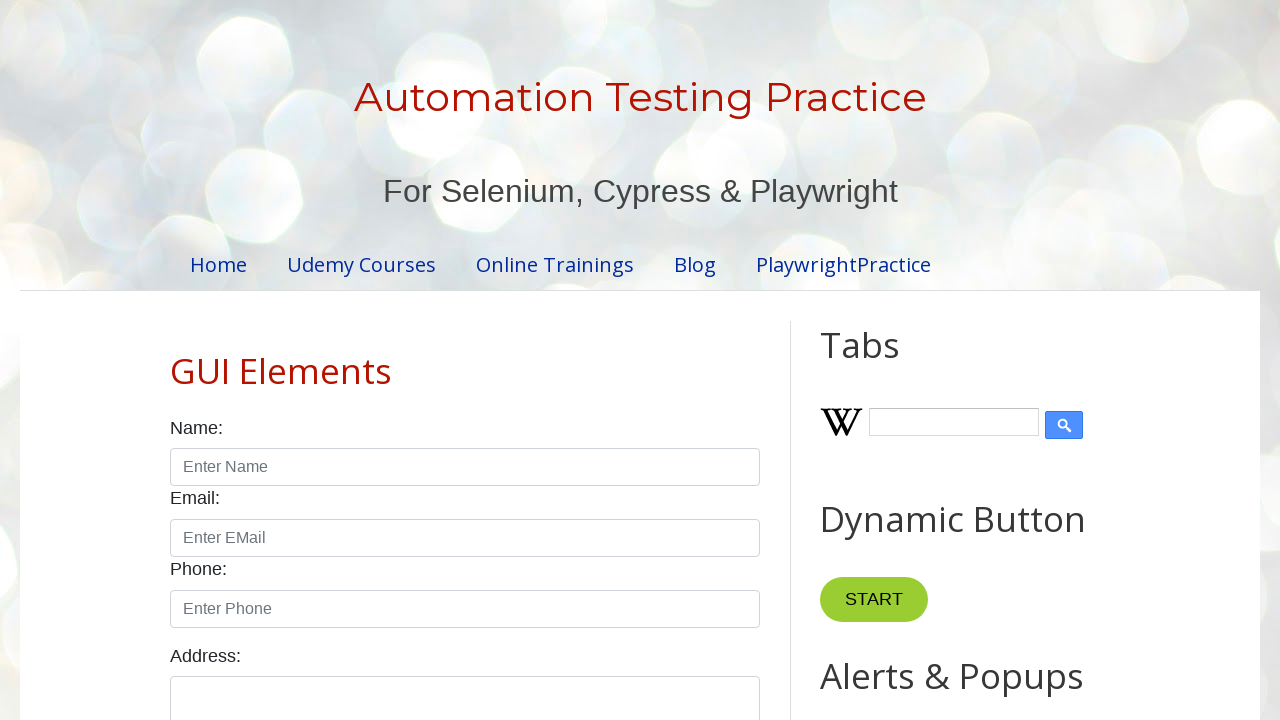

Set page zoom level to 50%
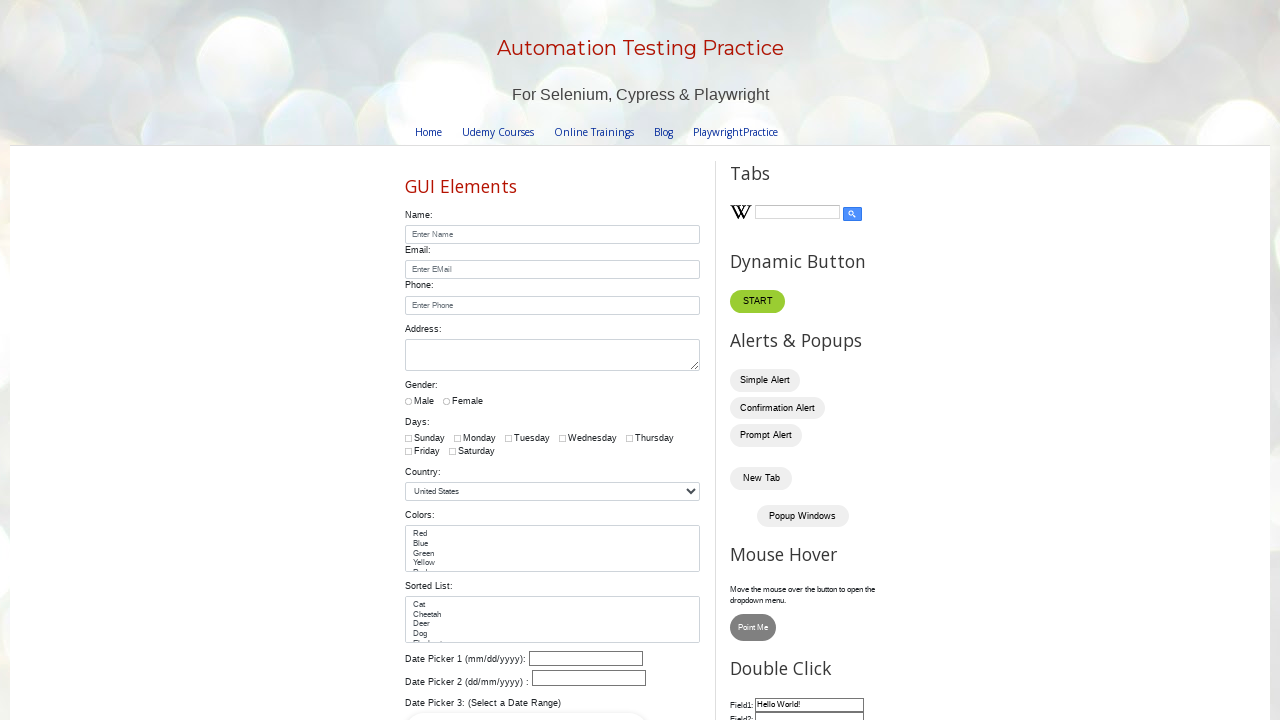

Set page zoom level to 70%
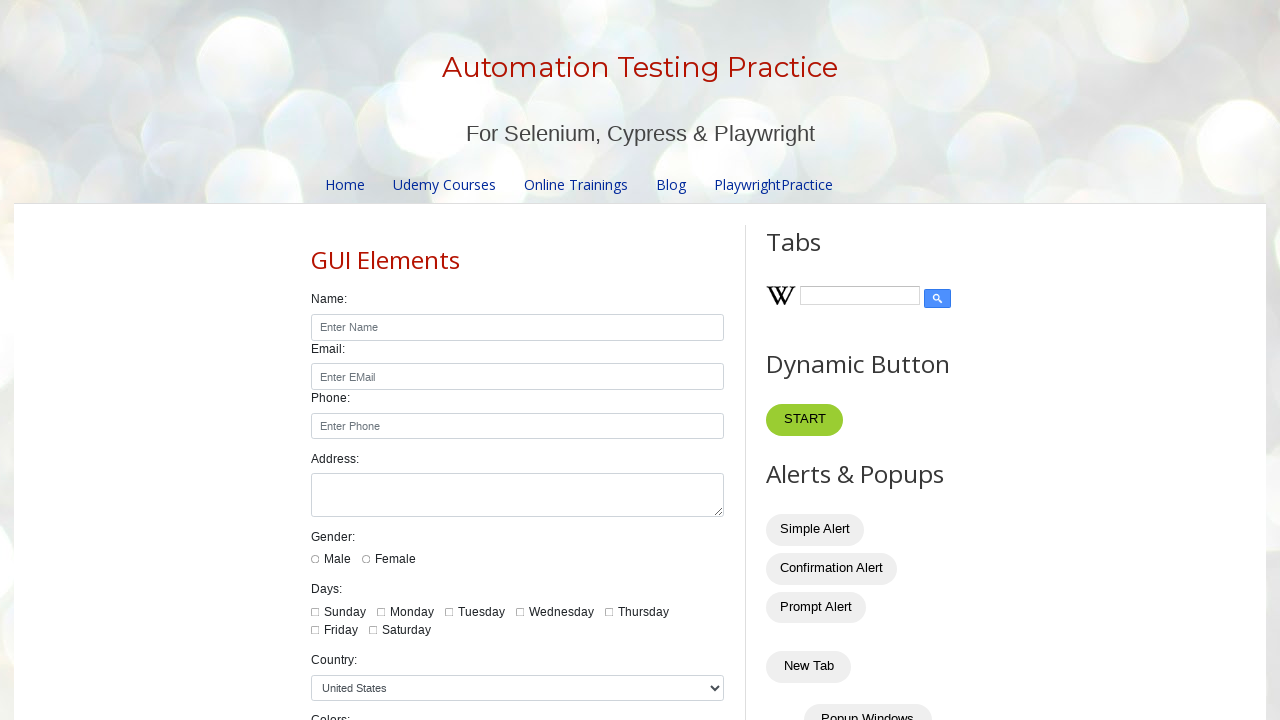

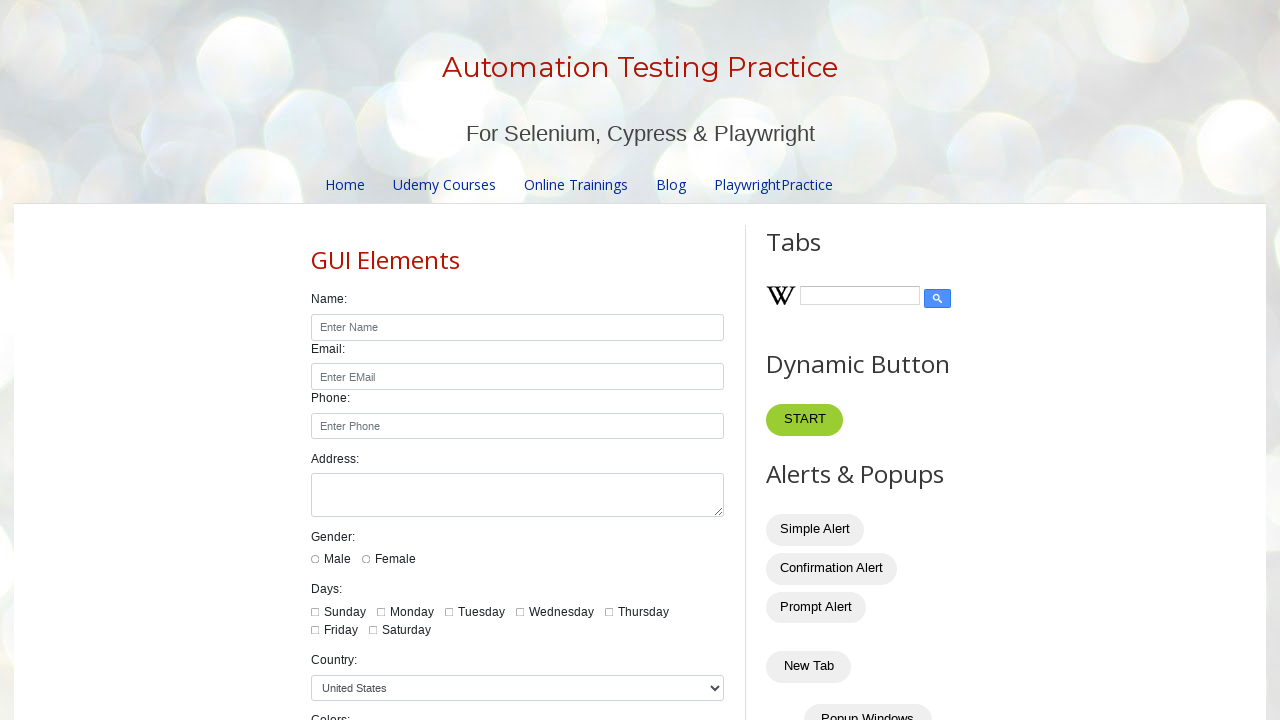